Navigates to a practice automation page and interacts with a web table to verify table structure and content display

Starting URL: https://rahulshettyacademy.com/AutomationPractice/

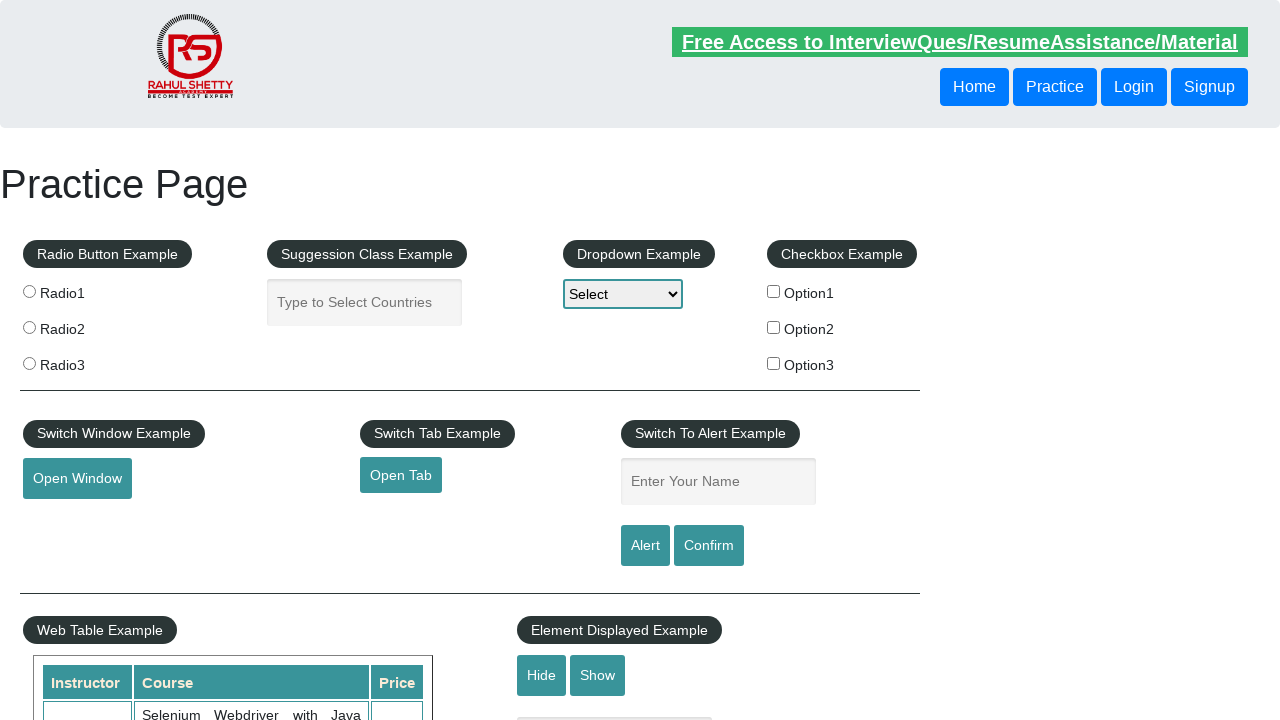

Waited for product table to load
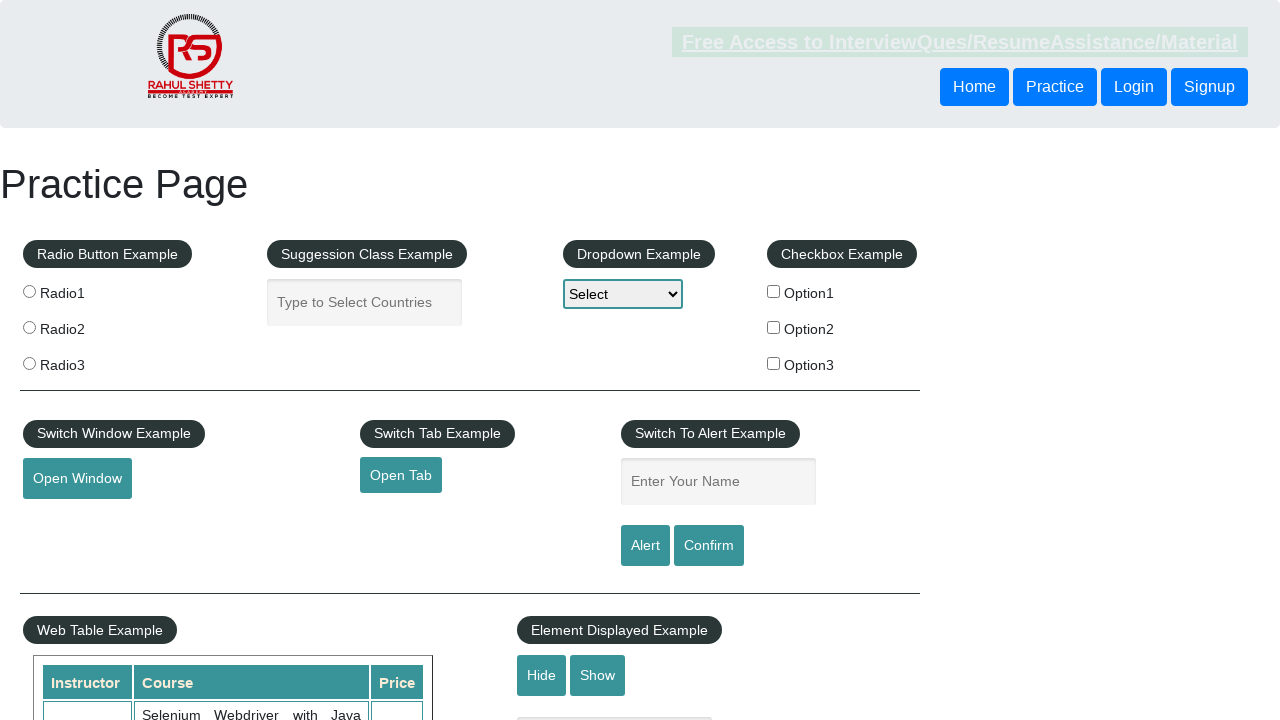

Located product table element
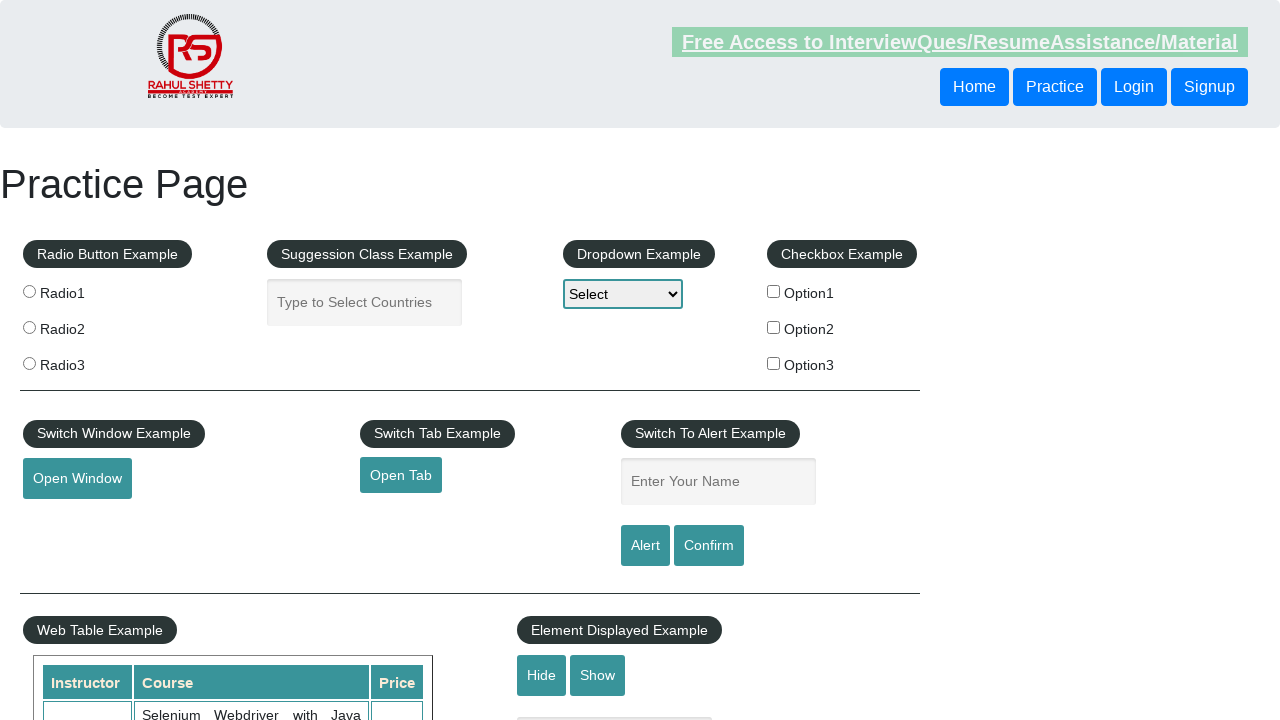

Retrieved all rows from the table
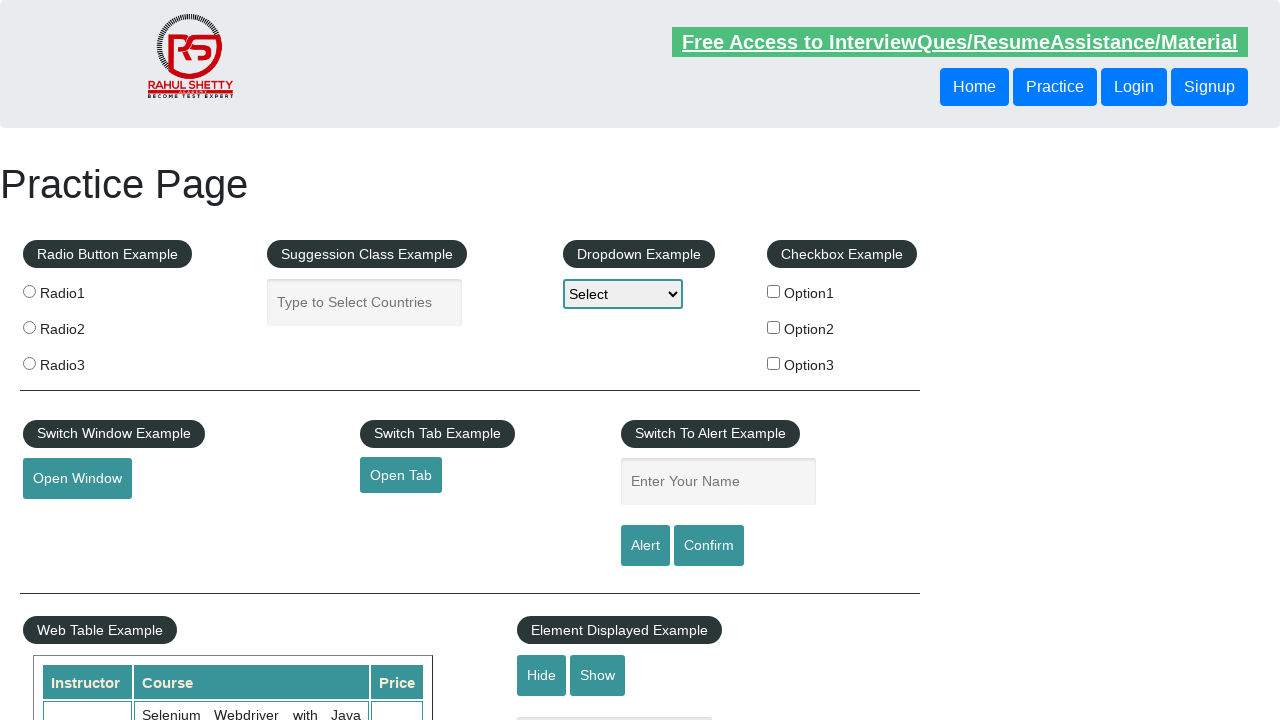

Retrieved header columns from first row
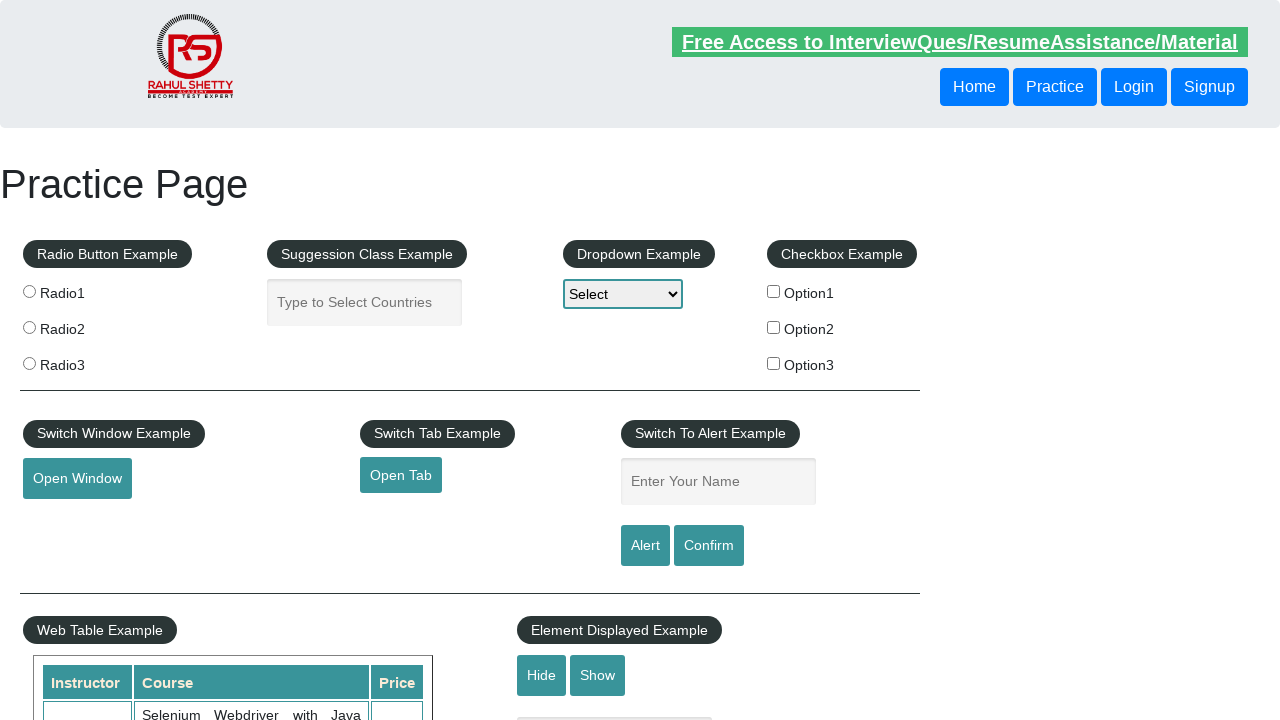

Retrieved cells from second data row of table
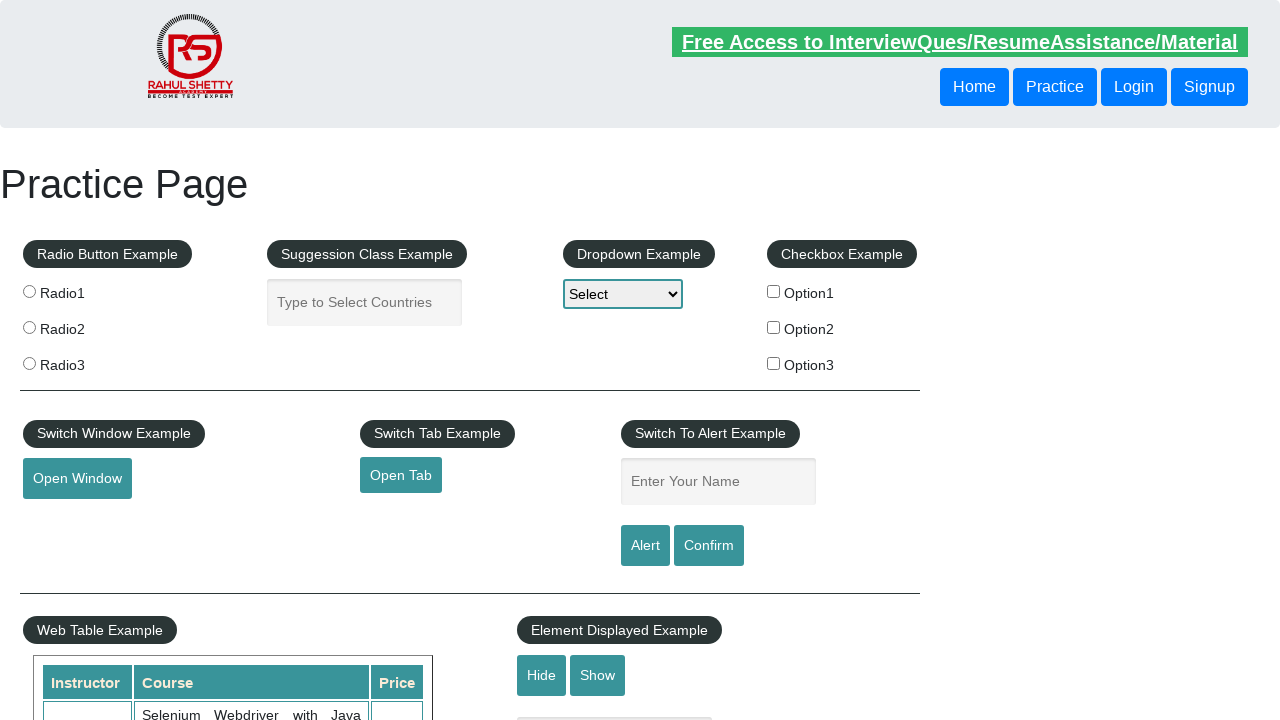

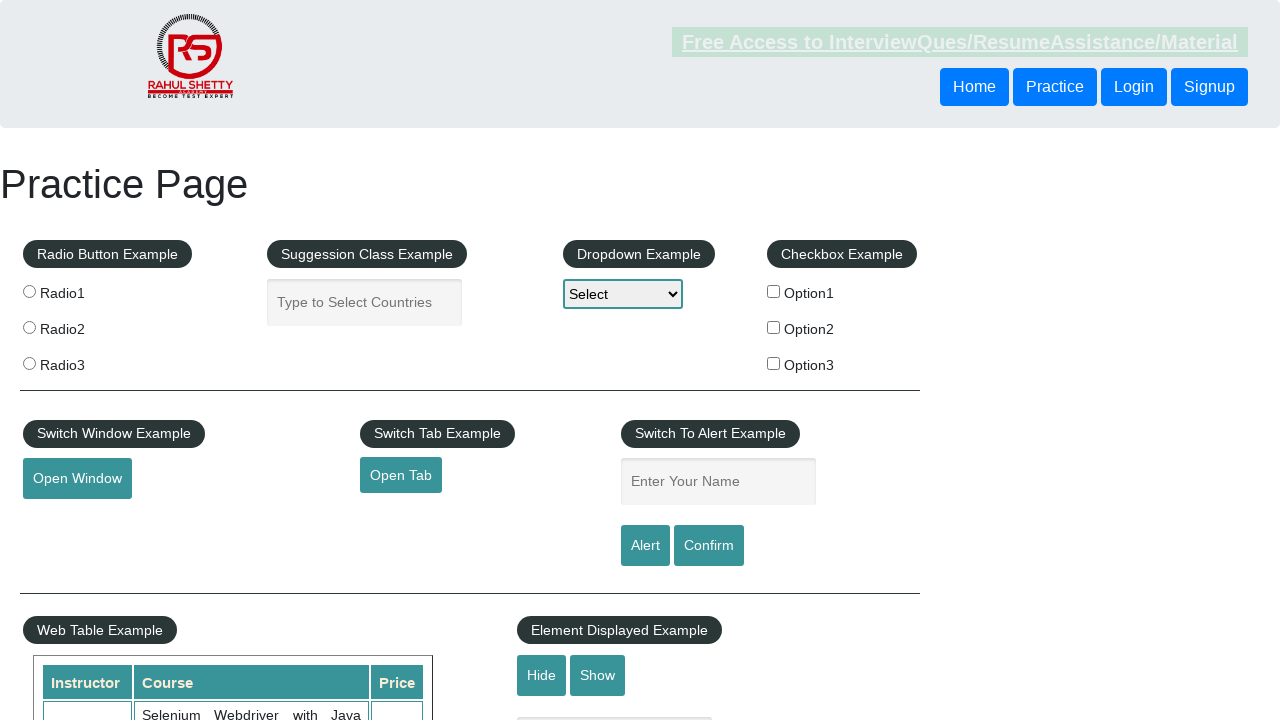